Tests the Remove button functionality on a dynamic controls page - clicks Remove, waits for loading to complete, and verifies the checkbox disappears and "It's gone!" message appears

Starting URL: https://practice.cydeo.com/dynamic_controls

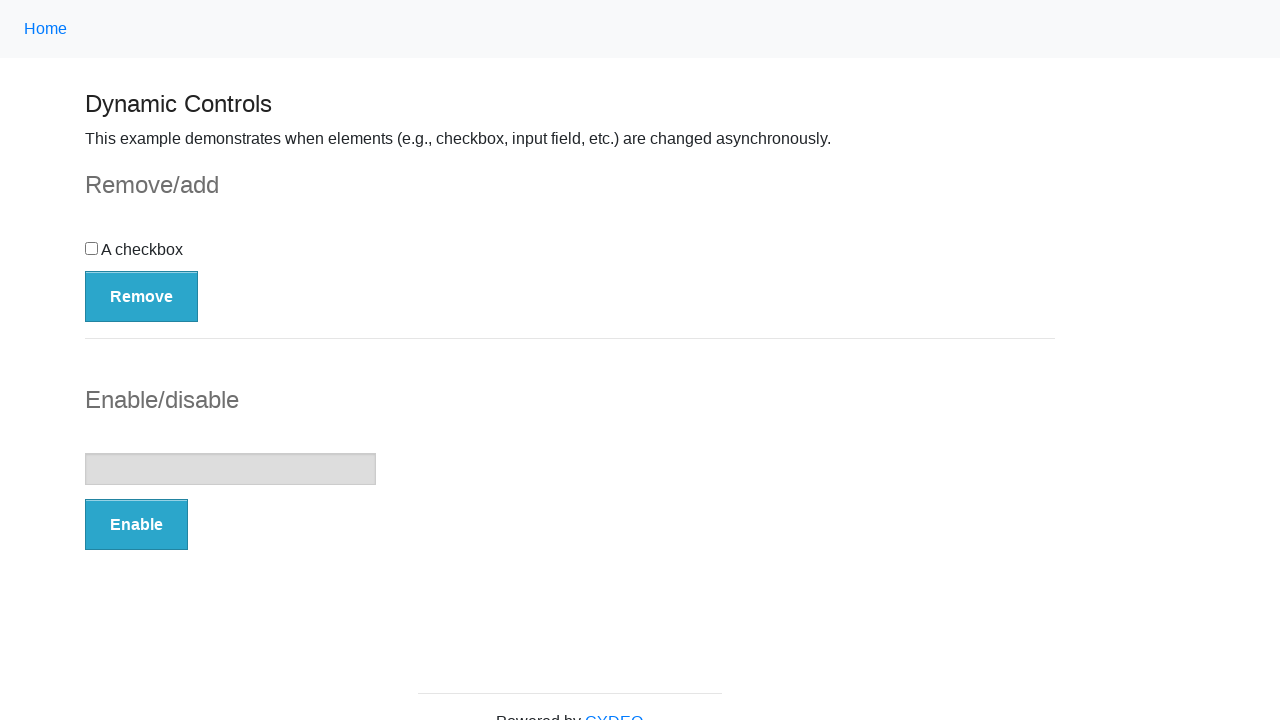

Clicked the Remove button at (142, 296) on button:has-text('Remove')
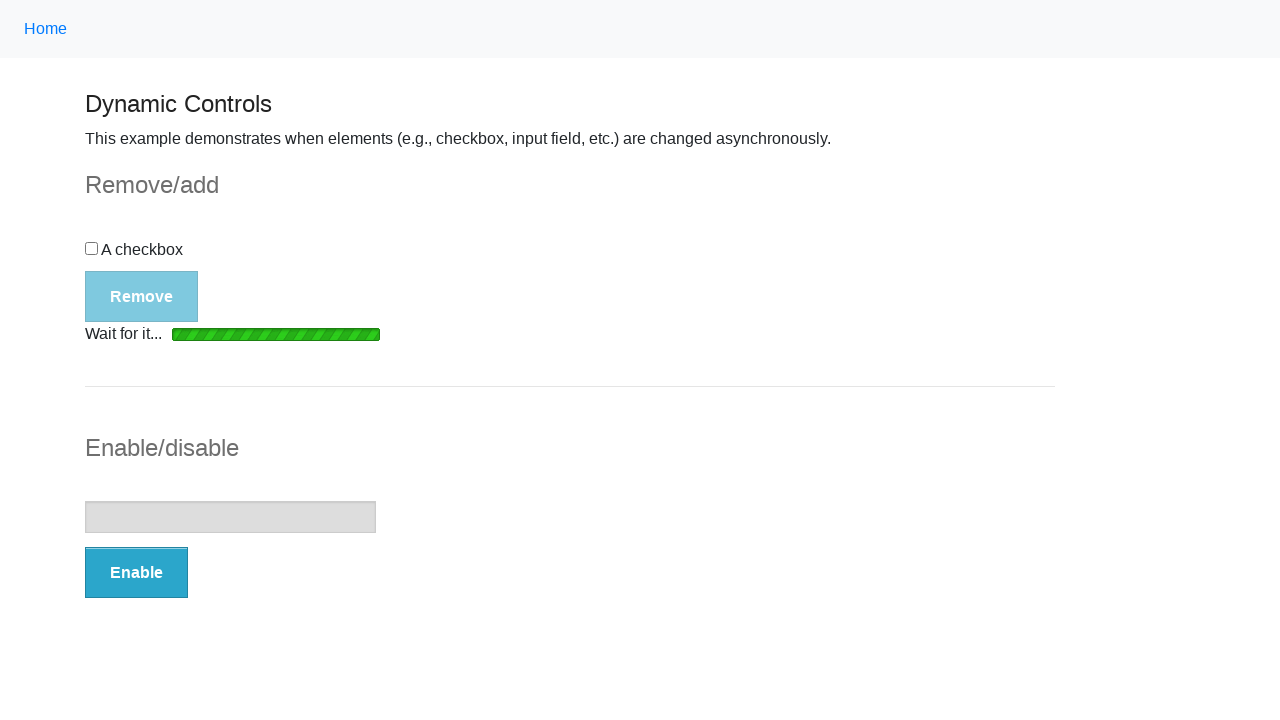

Loading bar disappeared
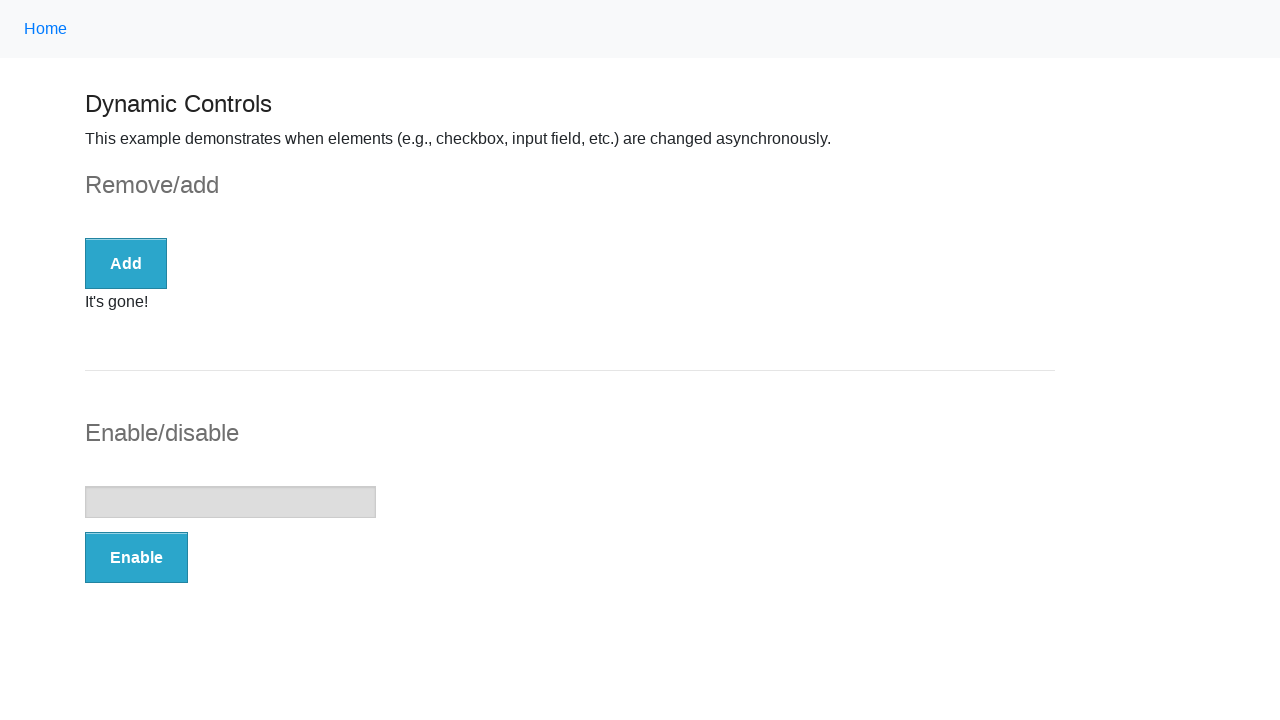

Checkbox is no longer visible
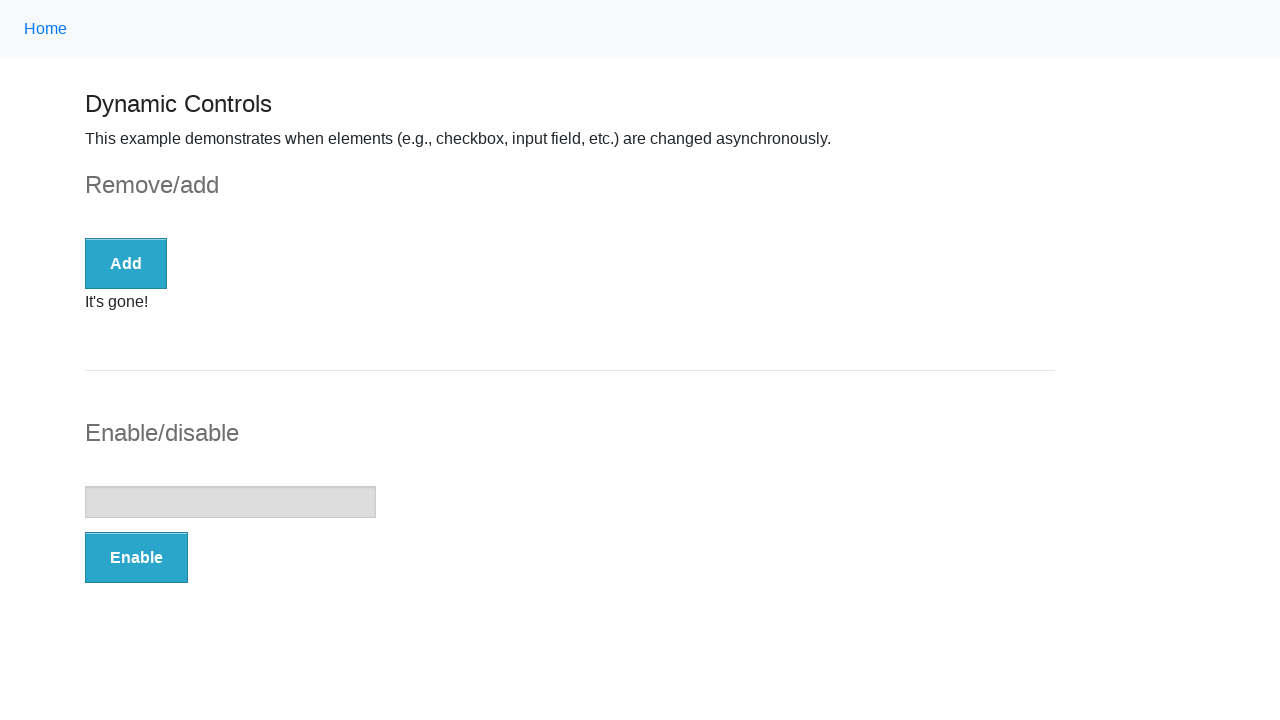

It's gone! message appeared
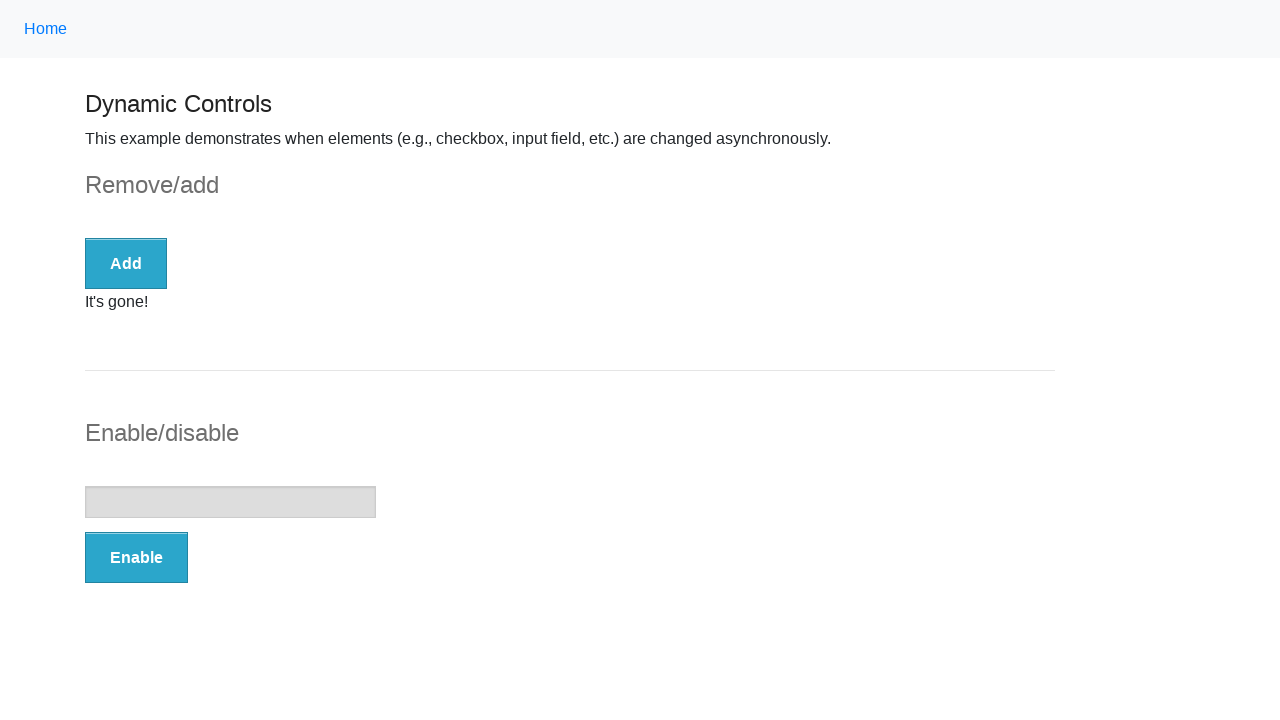

Extracted message text: It's gone!
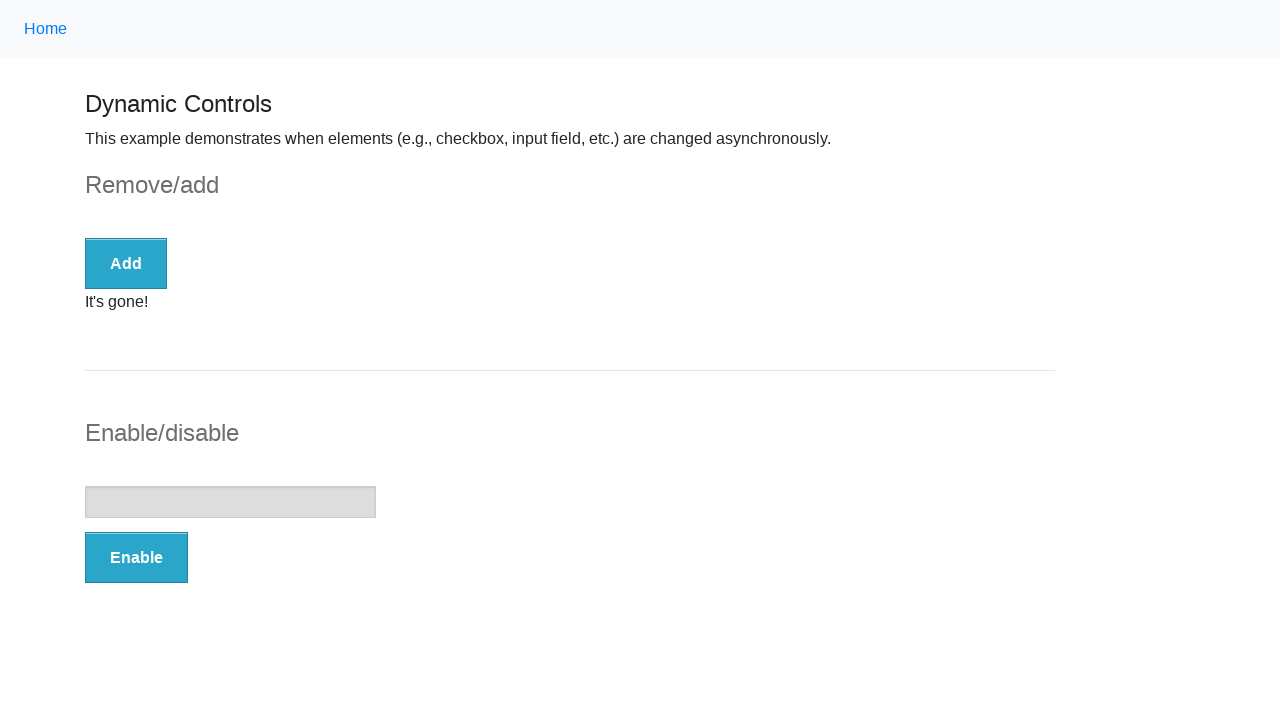

Verified that 'gone' is present in the message
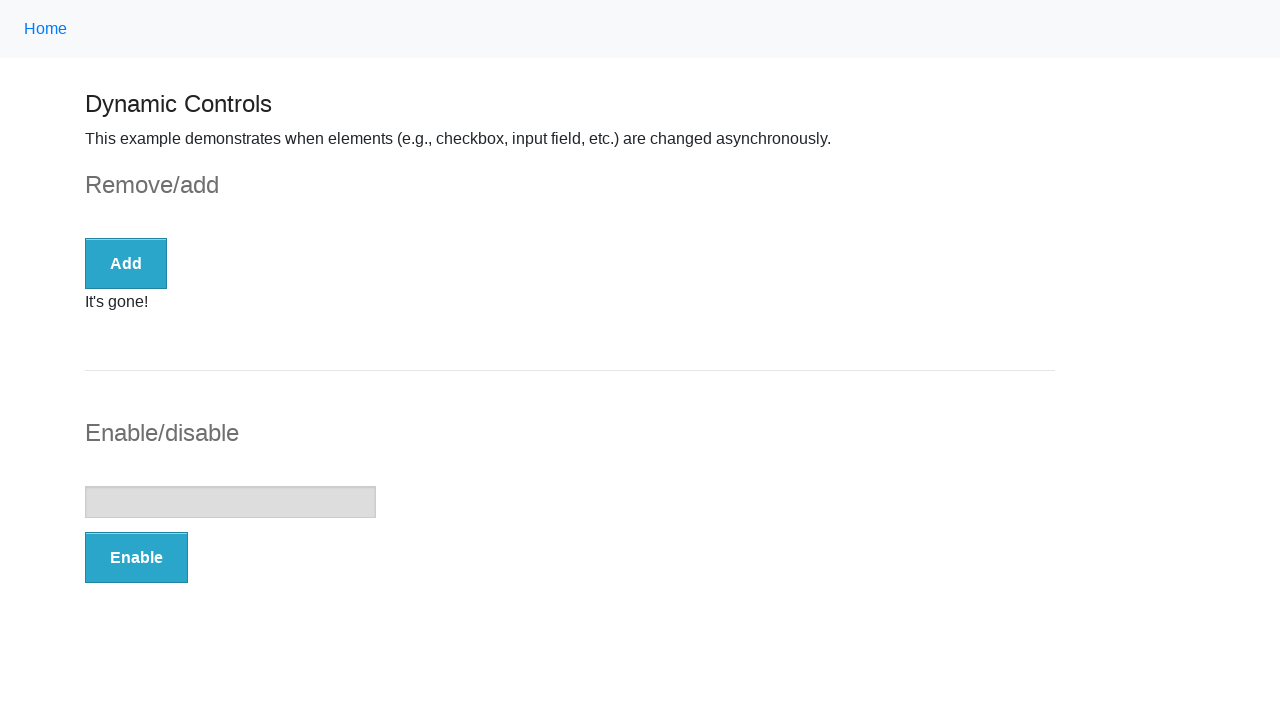

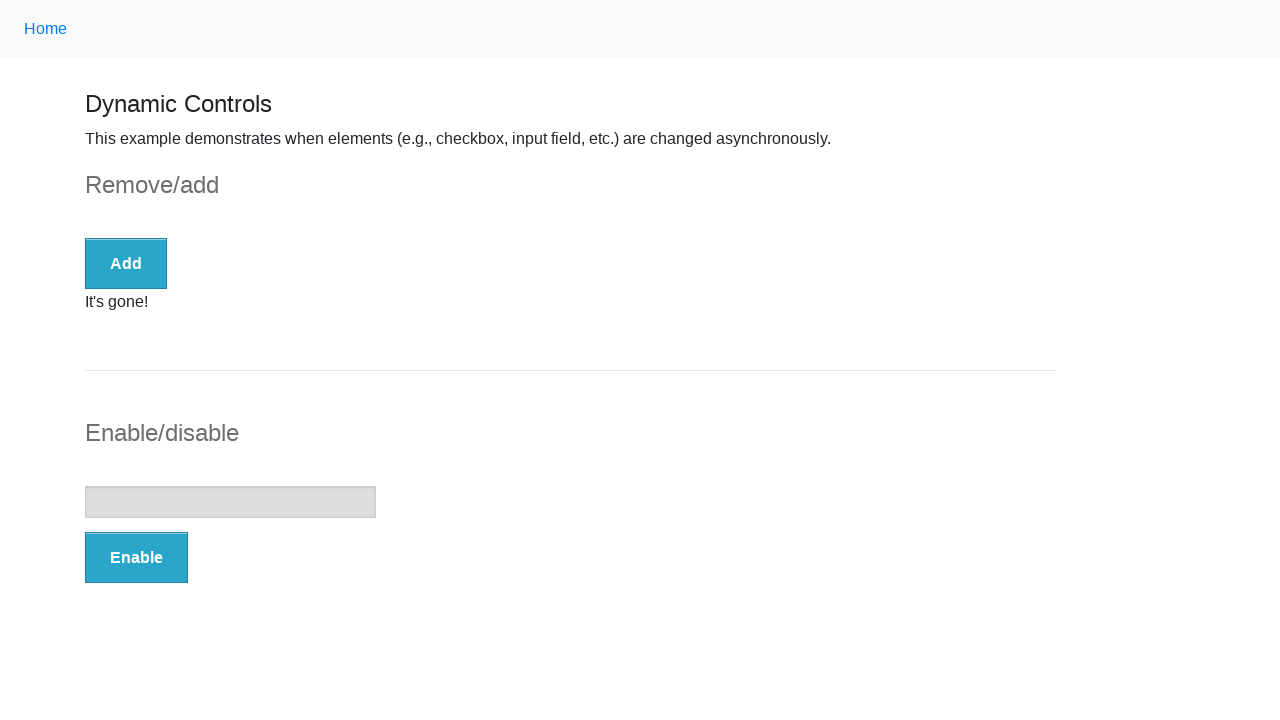